Tests tooltip display by hovering over an input field and verifying the tooltip content appears with expected text.

Starting URL: https://automationfc.github.io/jquery-tooltip/

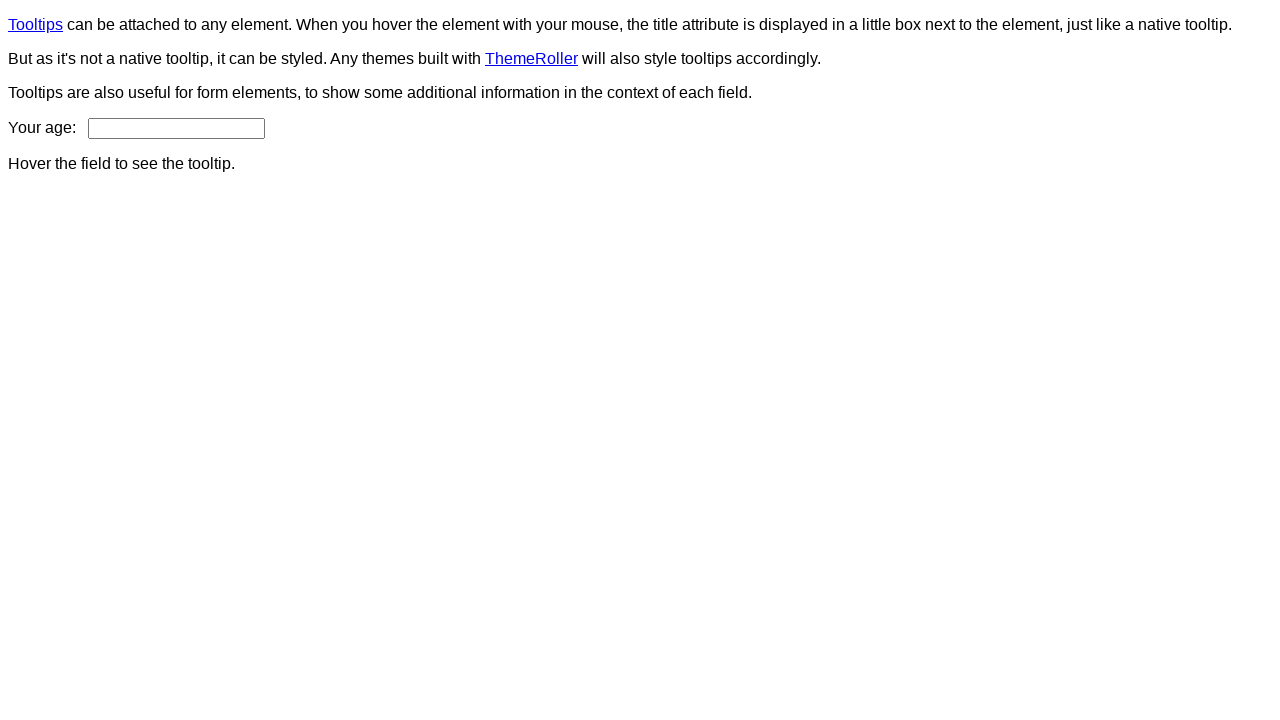

Navigated to jQuery tooltip test page
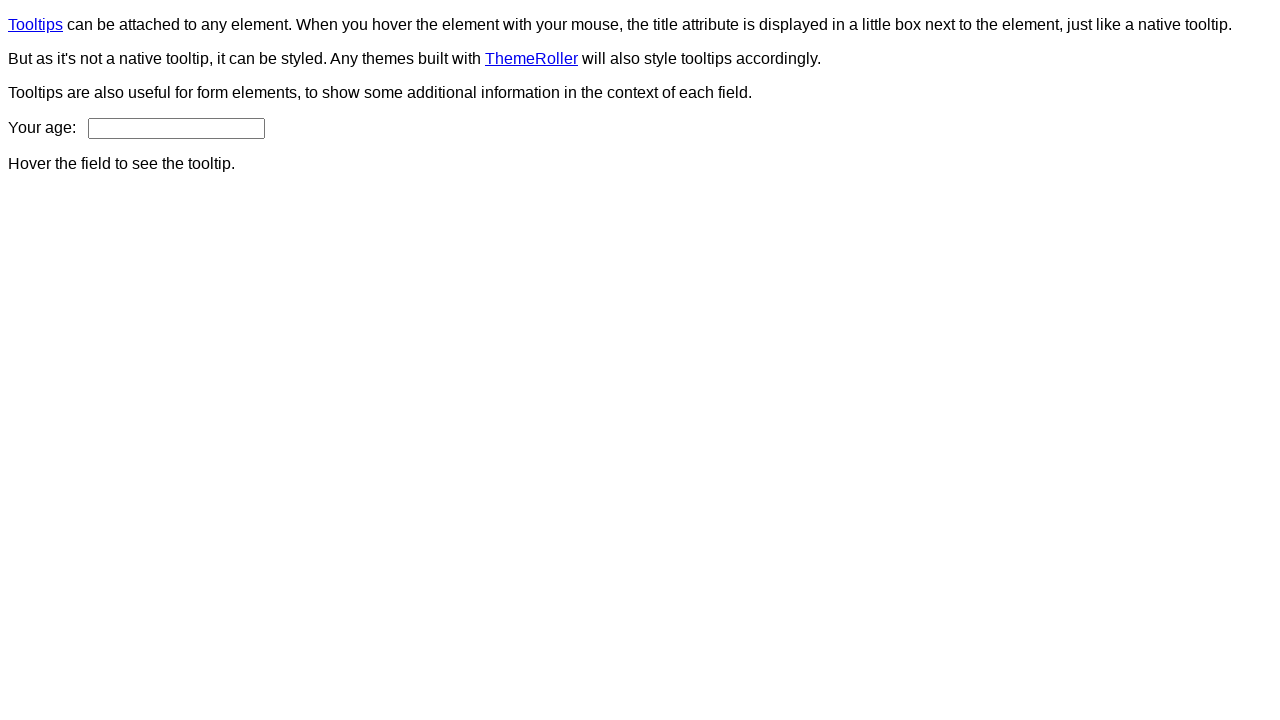

Hovered over age input field to trigger tooltip at (176, 128) on input#age
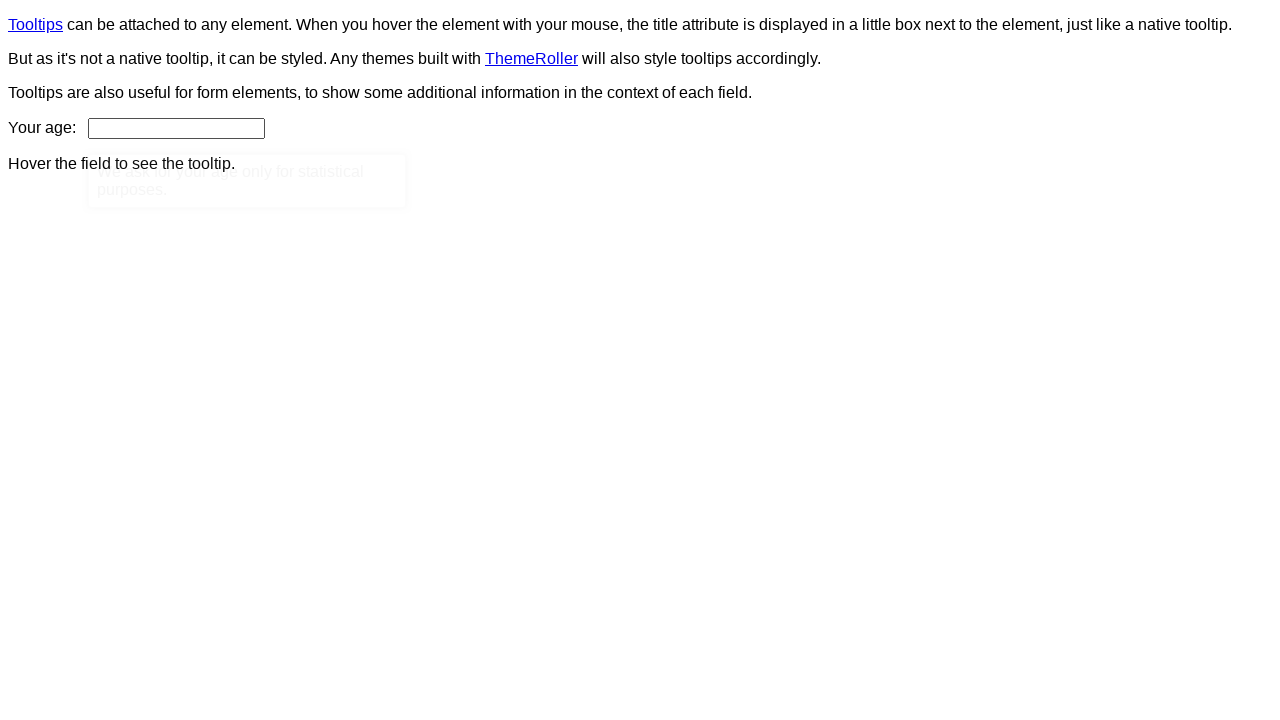

Tooltip content element appeared on page
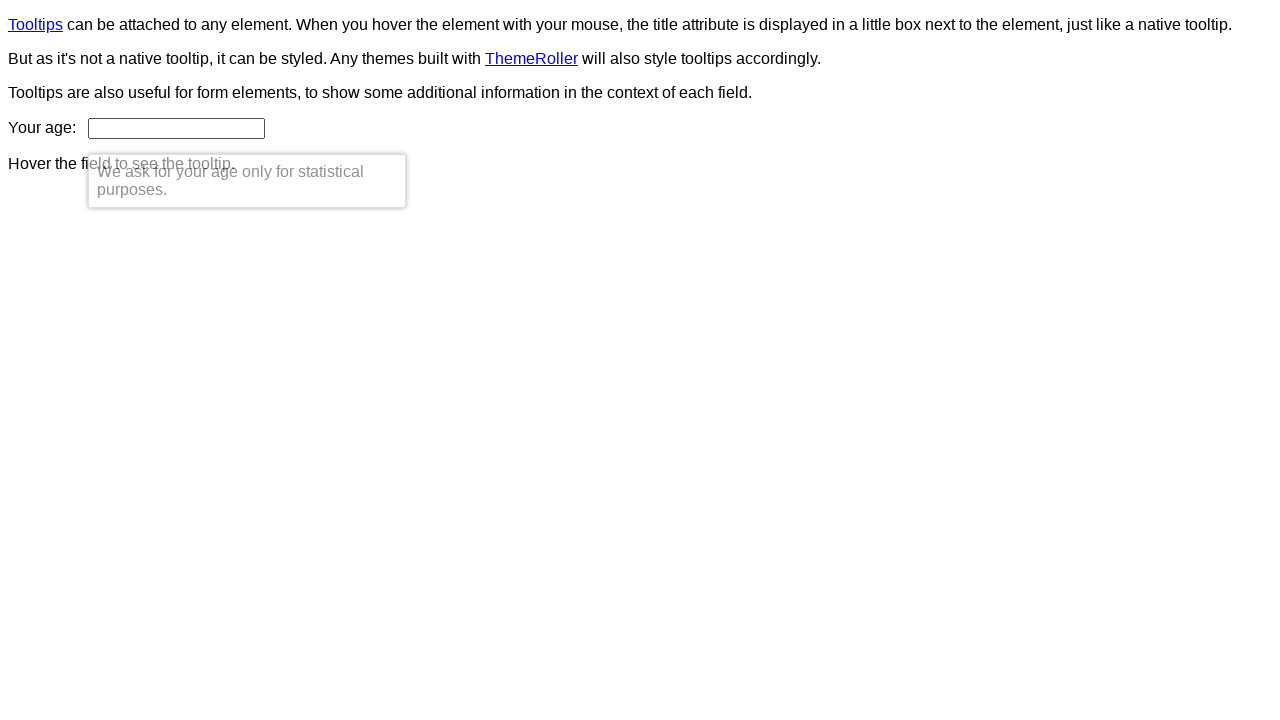

Retrieved tooltip text content
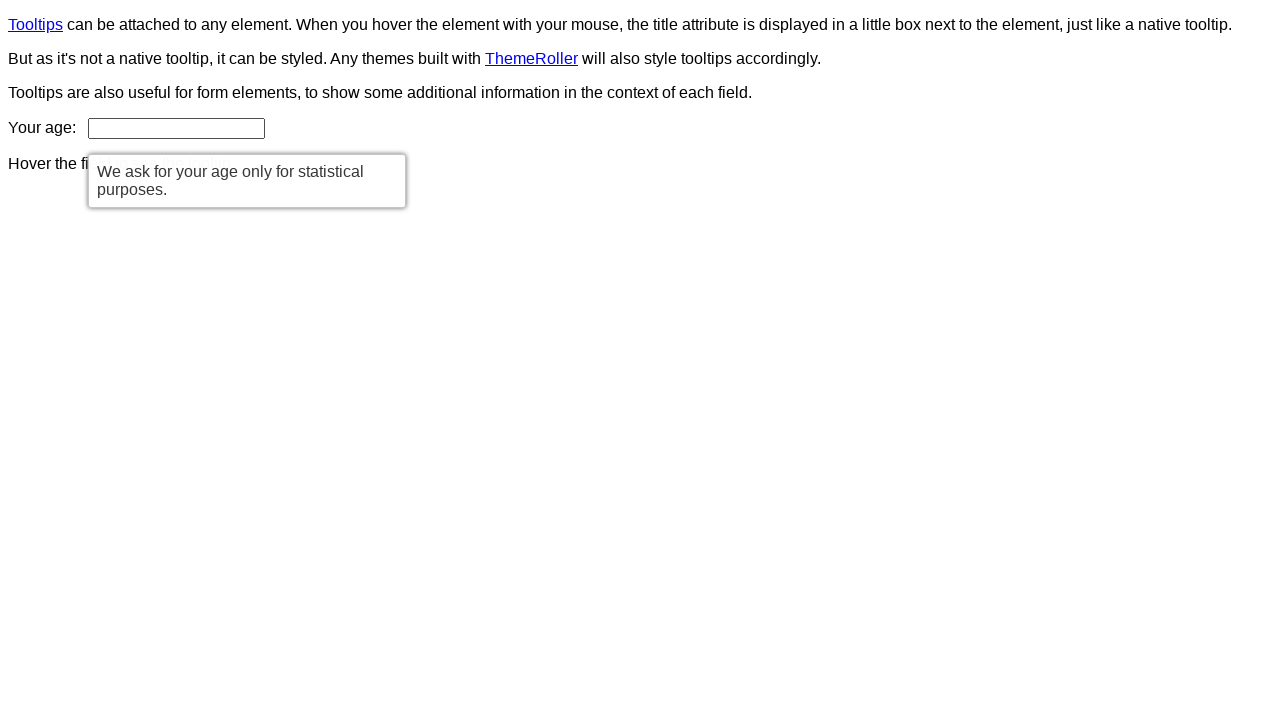

Verified tooltip displays correct text: 'We ask for your age only for statistical purposes.'
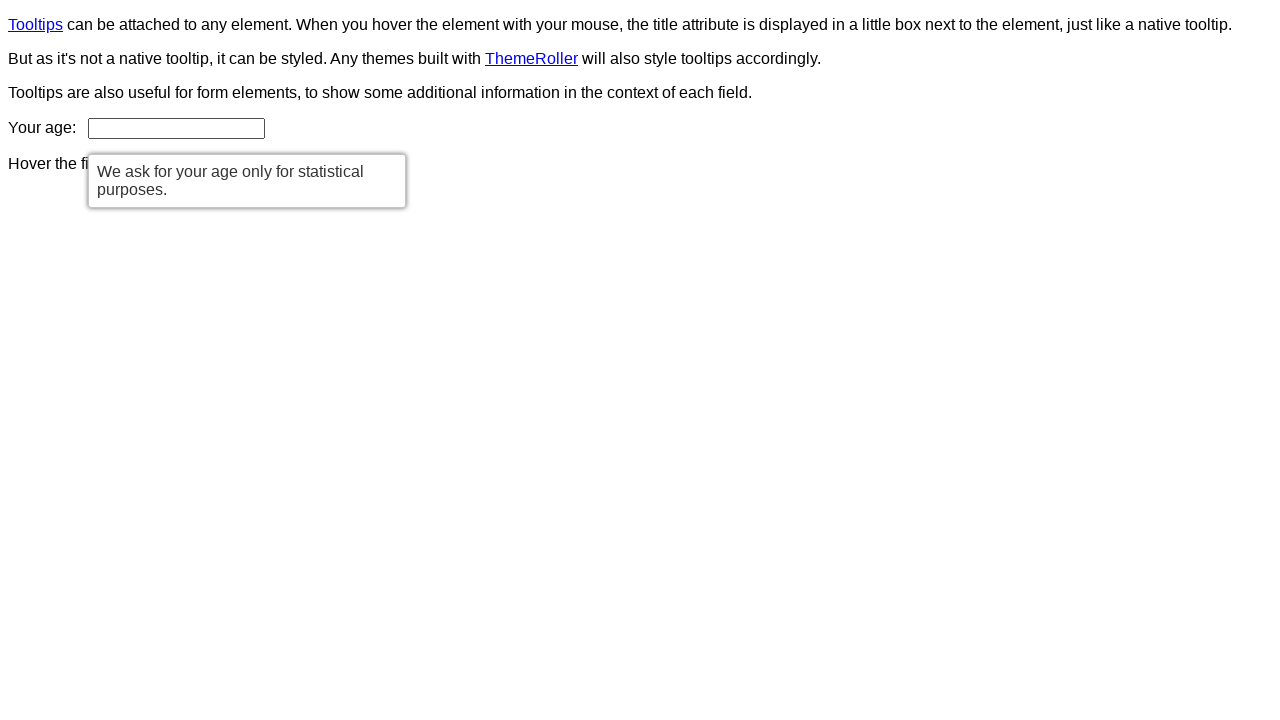

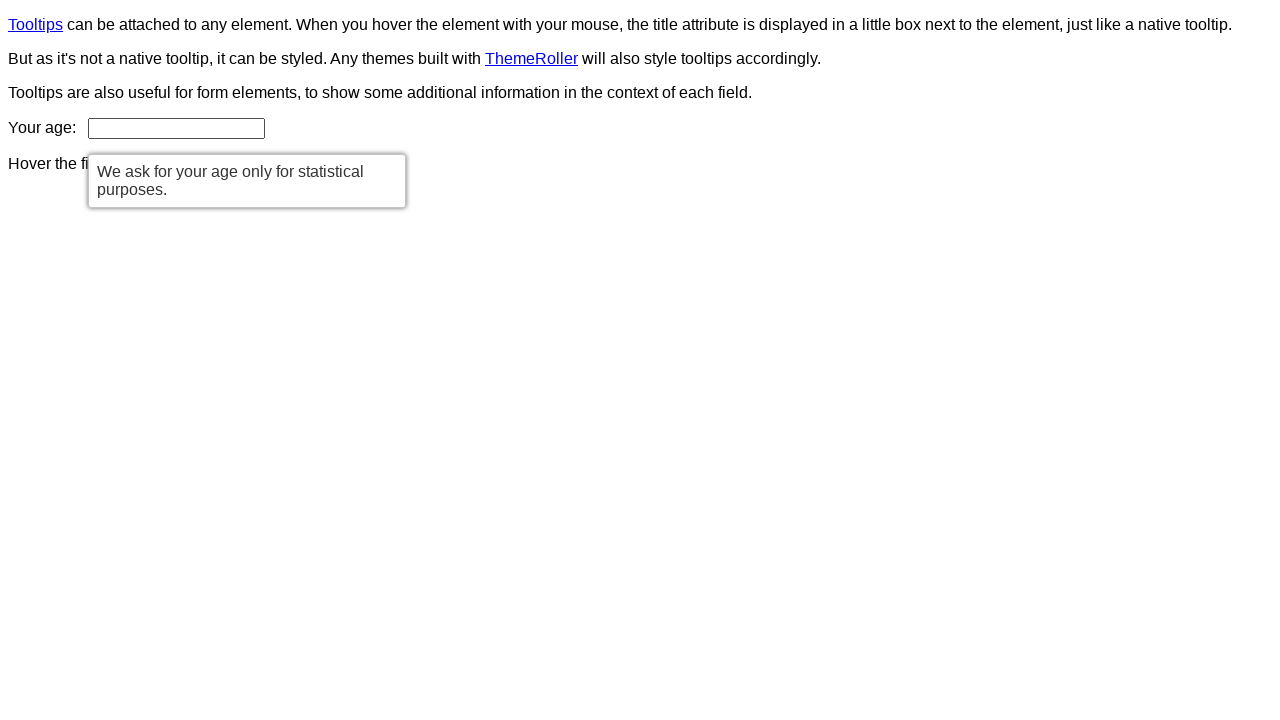